Automates the Human Benchmark typing test by extracting the text to be typed from the page and then typing it into the input area to complete the test.

Starting URL: https://humanbenchmark.com/tests/typing

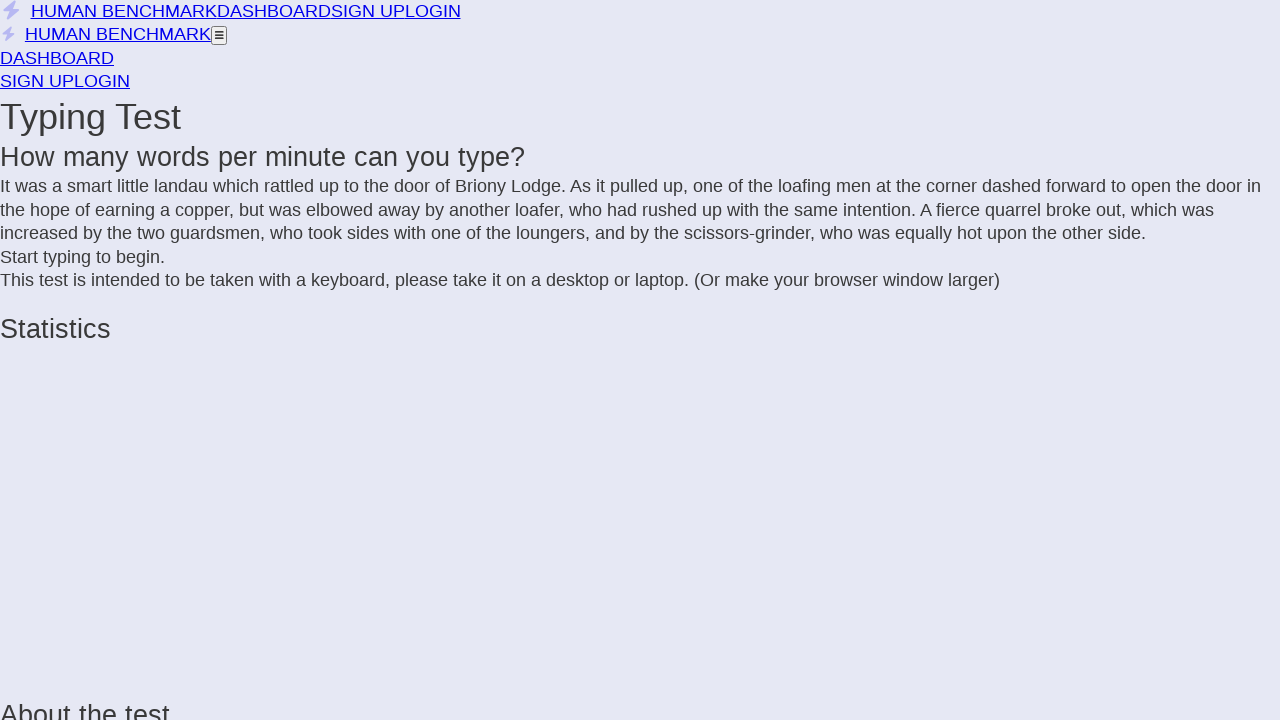

Waiting for typing test to load - span.incomplete selector found
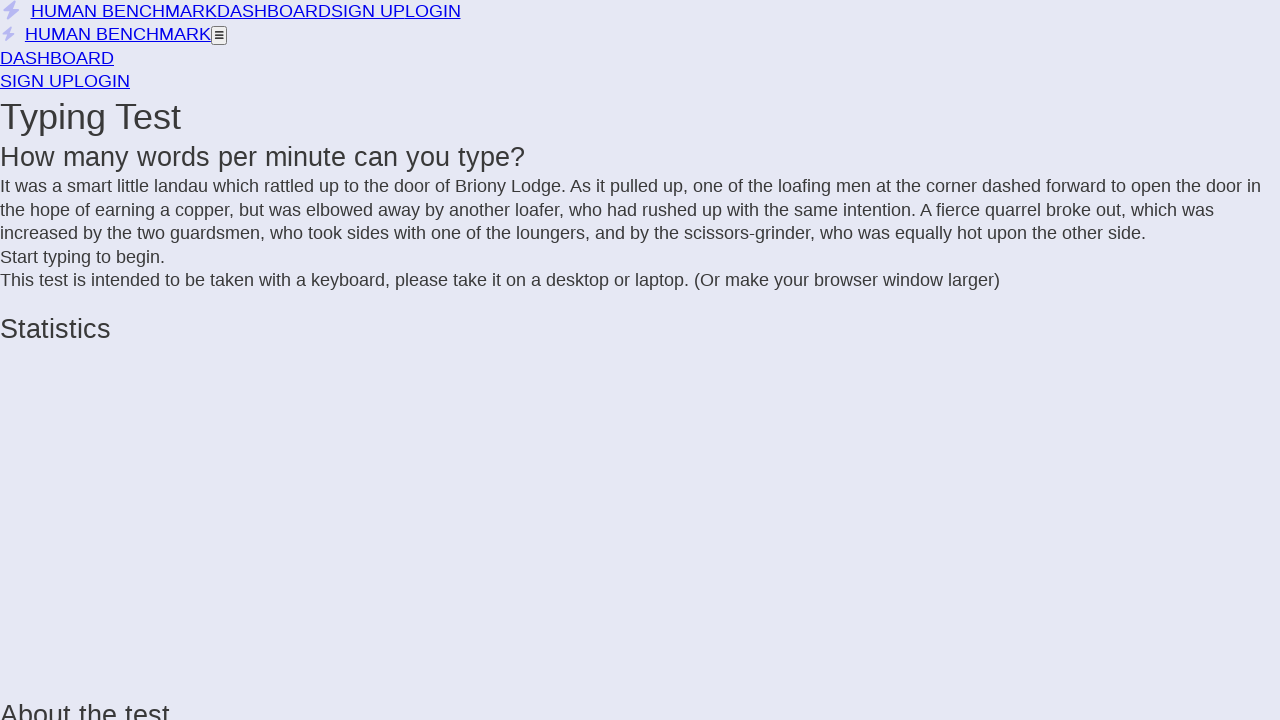

Found 457 incomplete spans to extract text from
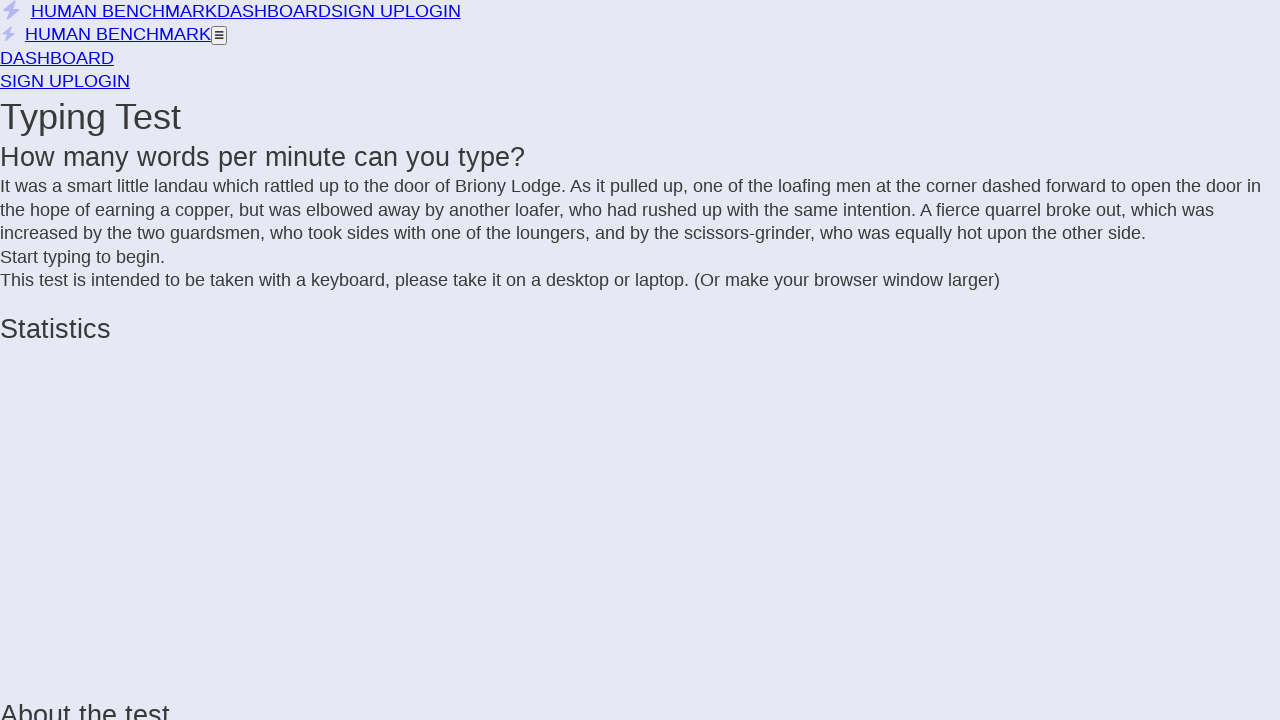

Extracted text to type: 'It was a smart little landau which rattled up to the door of Briony Lodge. As it pulled up, one of the loafing men at the corner dashed forward to open the door in the hope of earning a copper, but was elbowed away by another loafer, who had rushed up with the same intention. A fierce quarrel broke out, which was increased by the two guardsmen, who took sides with one of the loungers, and by the scissors-grinder, who was equally hot upon the other side.'
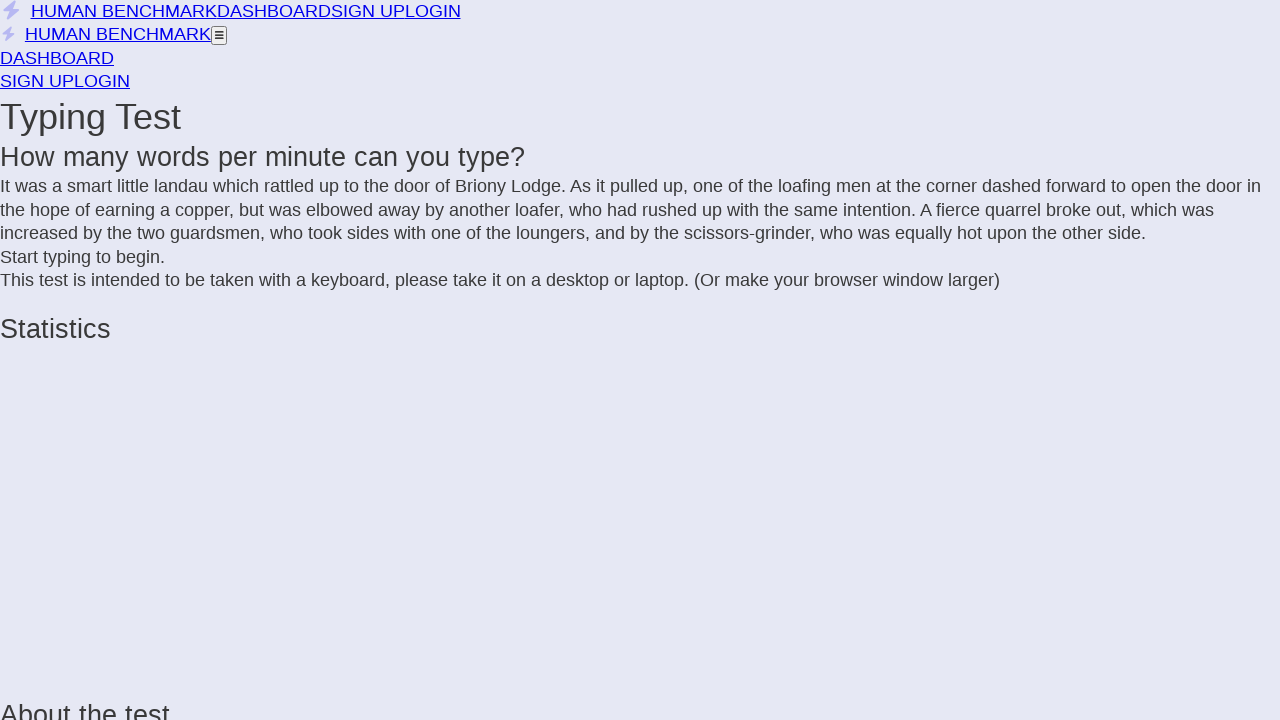

Clicked on typing area to focus input at (640, 211) on div.letters
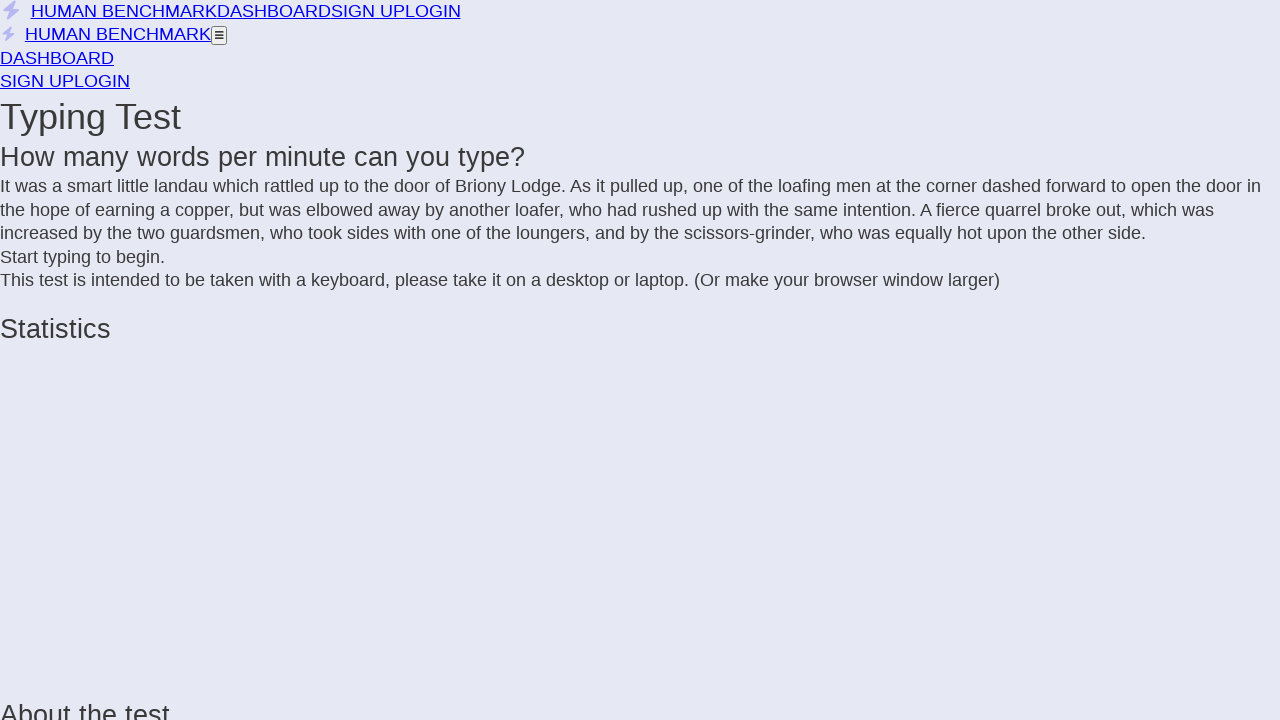

Typed extracted text into the typing test
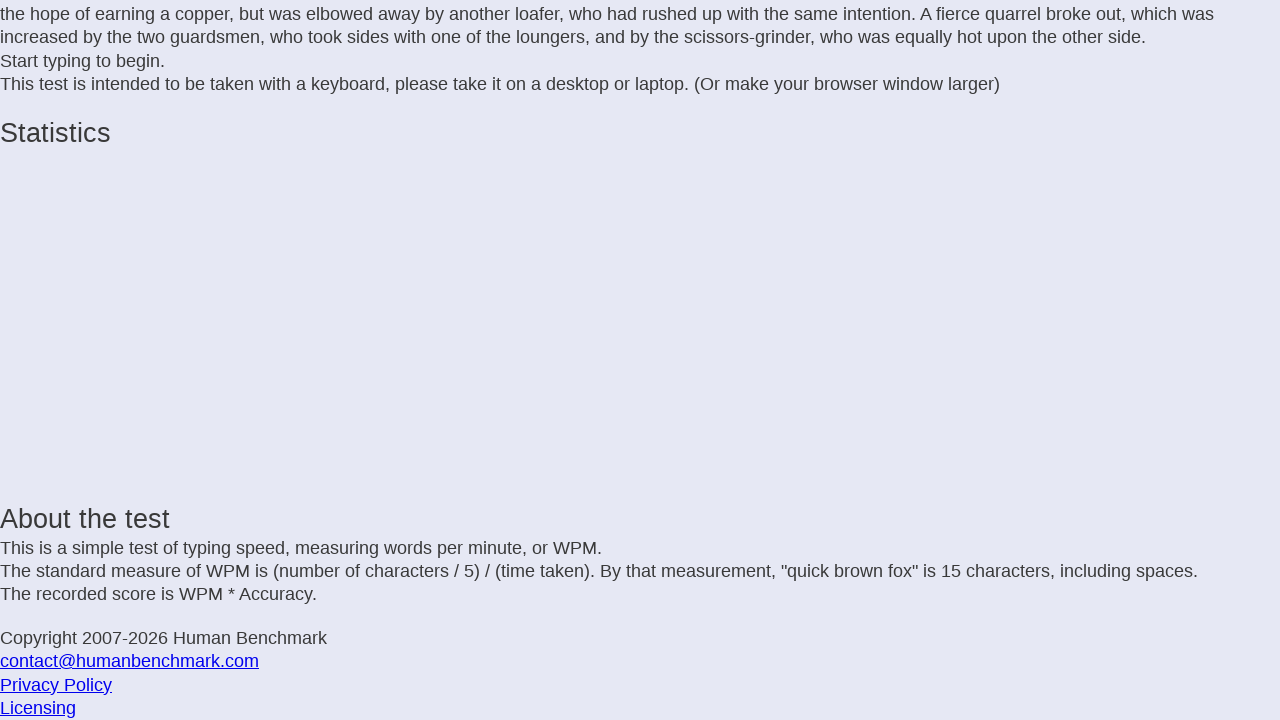

Typing test completed - results page loaded
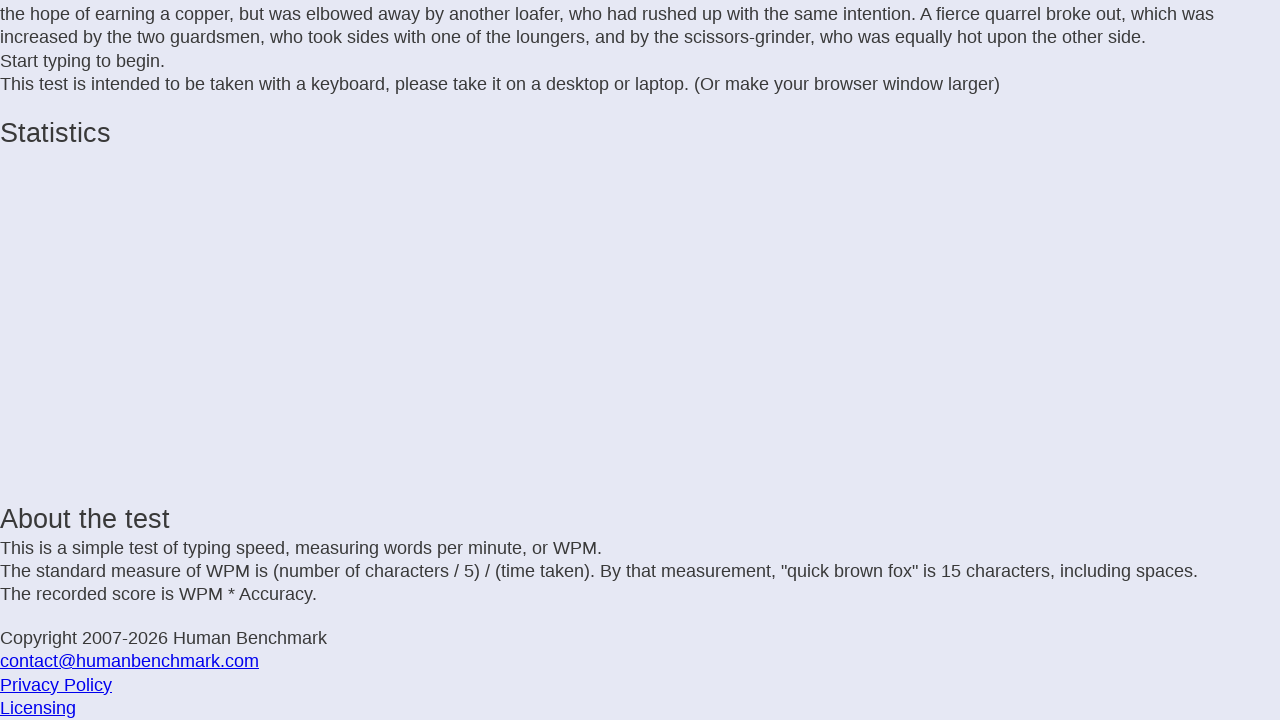

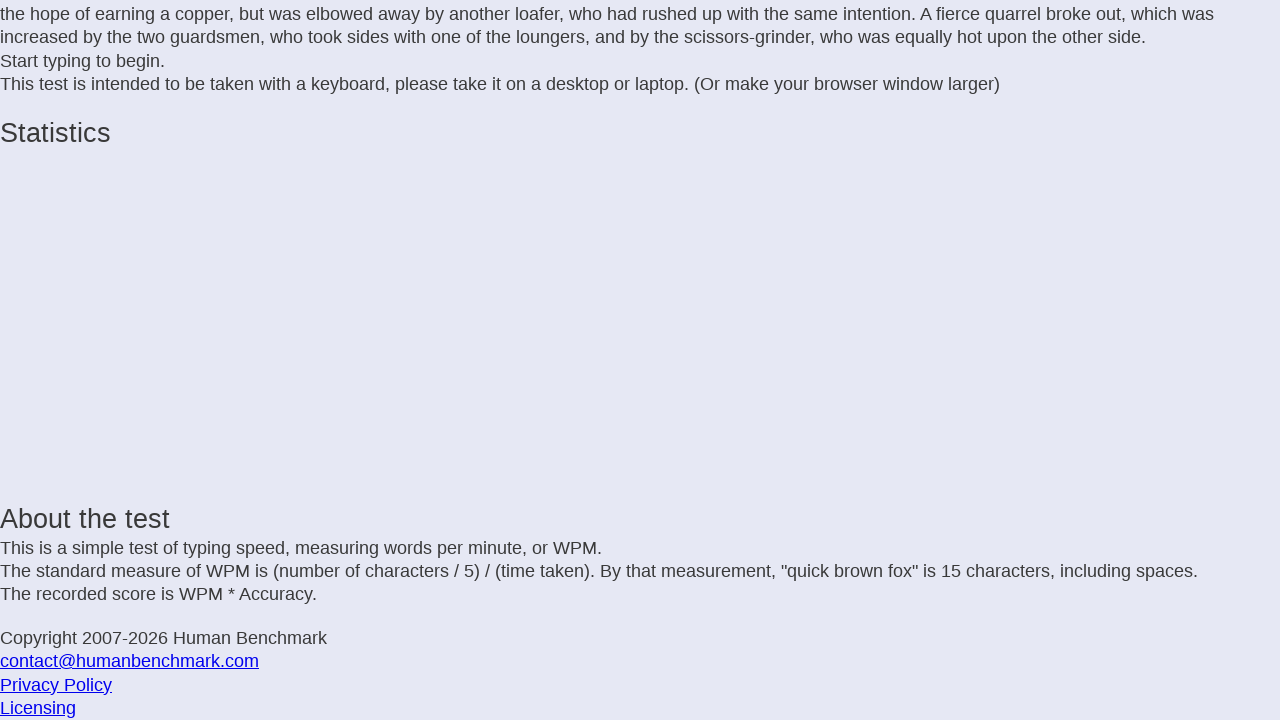